Tests opening the Education and Event Calendar by clicking the calendar button on the Tobeto homepage

Starting URL: https://tobeto.com/

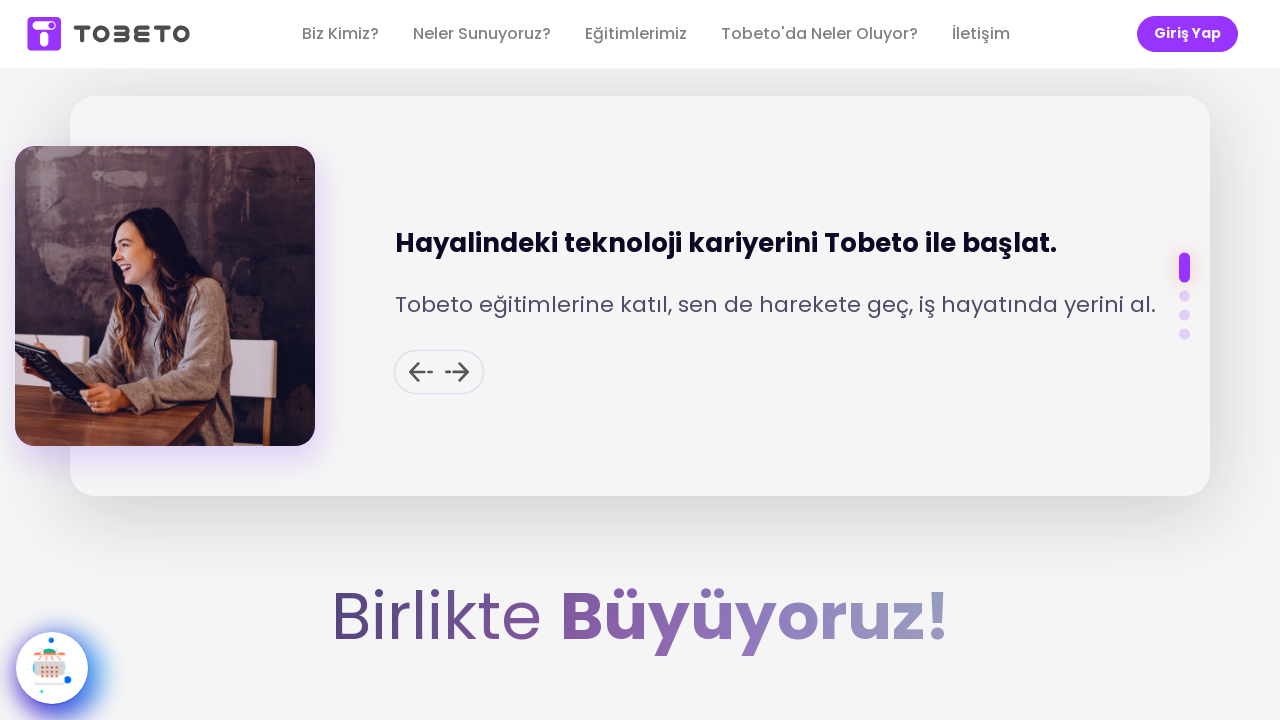

Calendar button became visible on Tobeto homepage
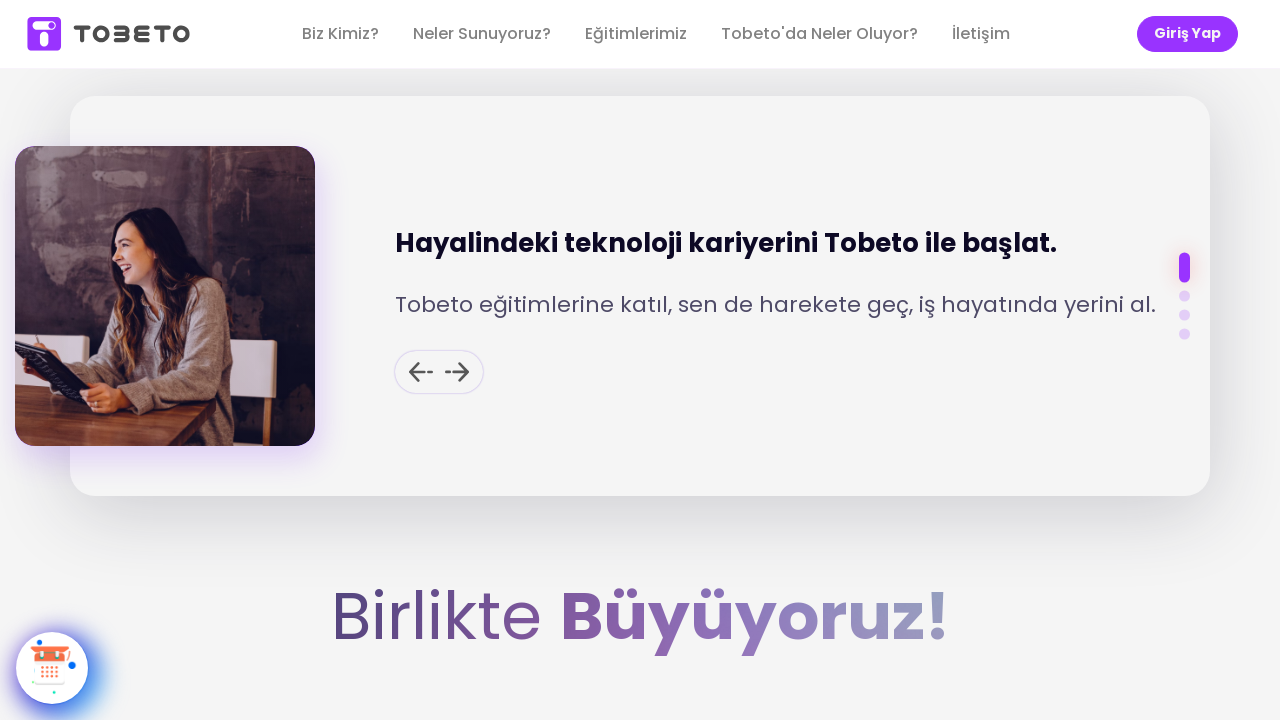

Clicked calendar button to open Education and Event Calendar at (52, 668) on .calendar-btn
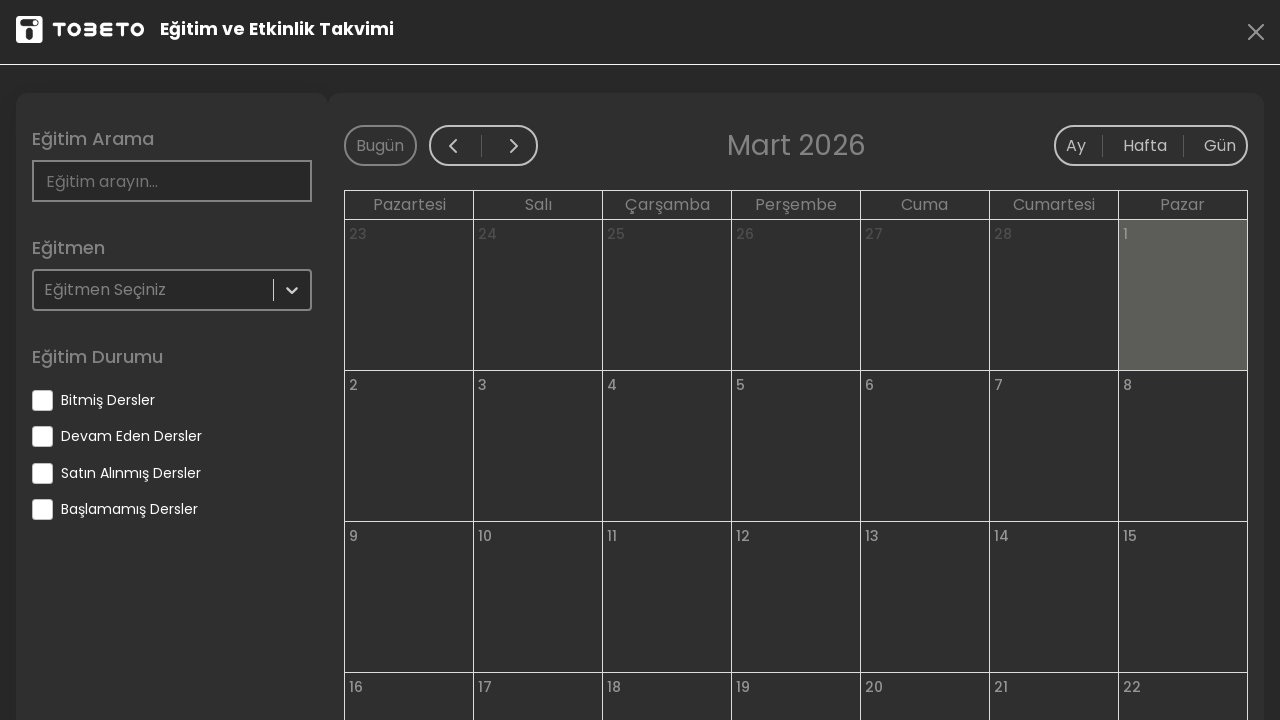

Calendar modal appeared after 1 second wait
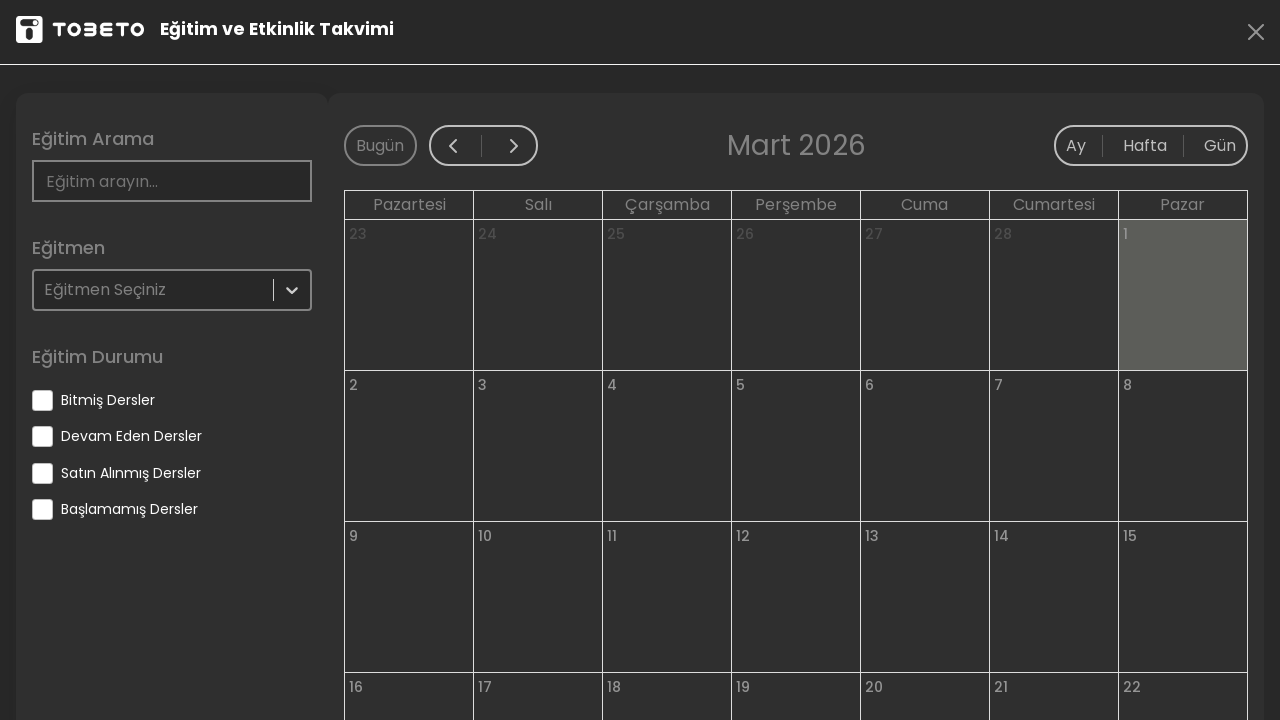

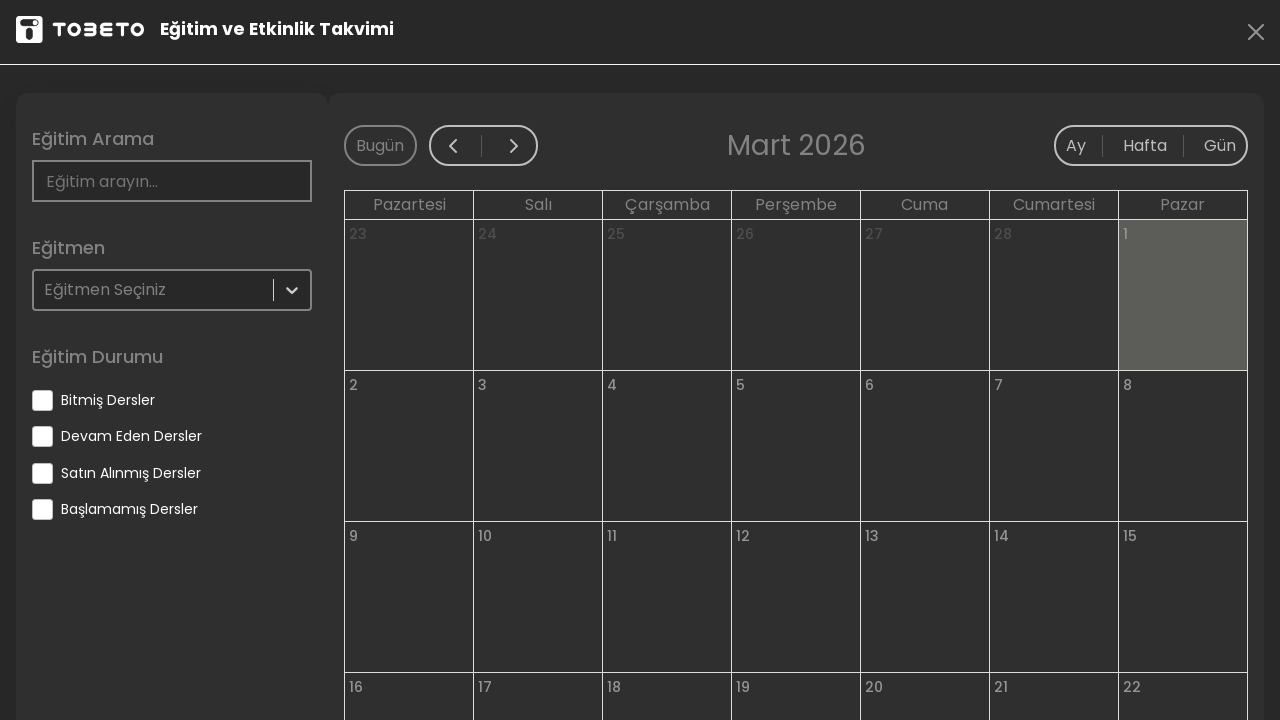